Tests the patient registration flow for registering a person in care on the Health BC portal by filling out personal information including name, PHN, and date of birth as a legal guardian.

Starting URL: https://healthbc--hlthbcuatx.sandbox.my.site.com/primarycarepatientregistration/s/

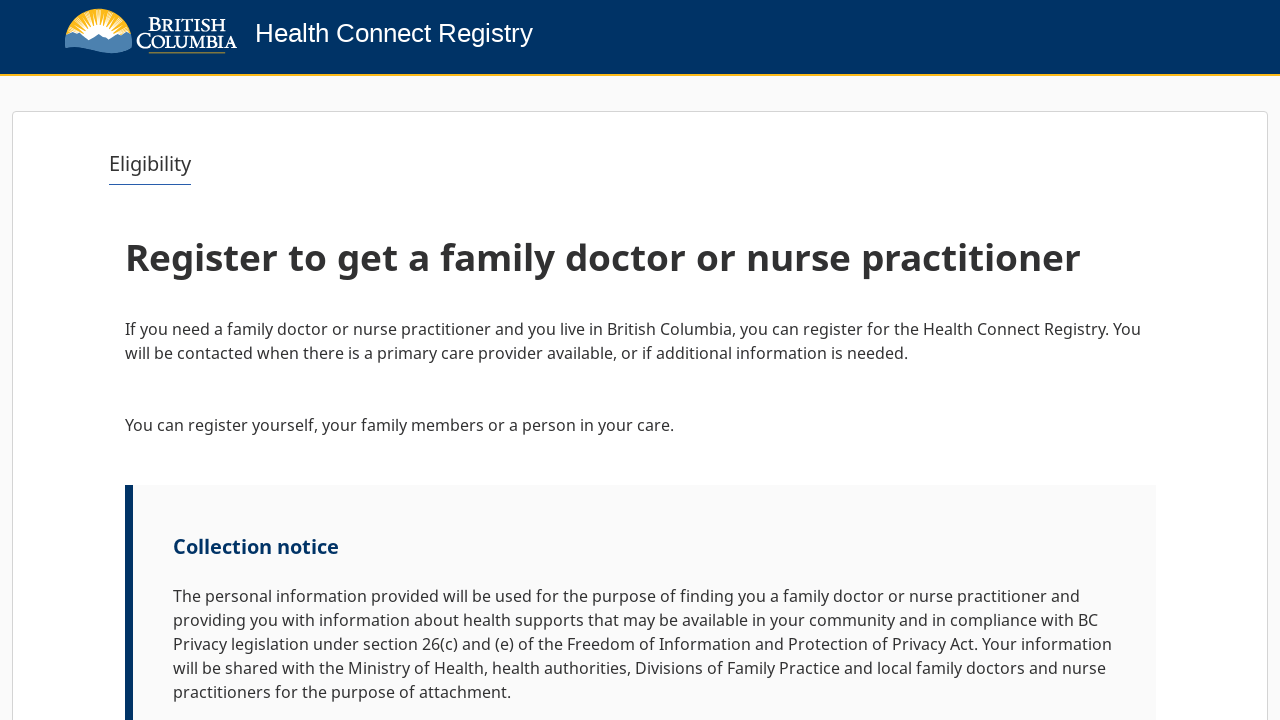

Clicked Next button to proceed from initial screen at (1092, 660) on internal:role=button[name="Next"i]
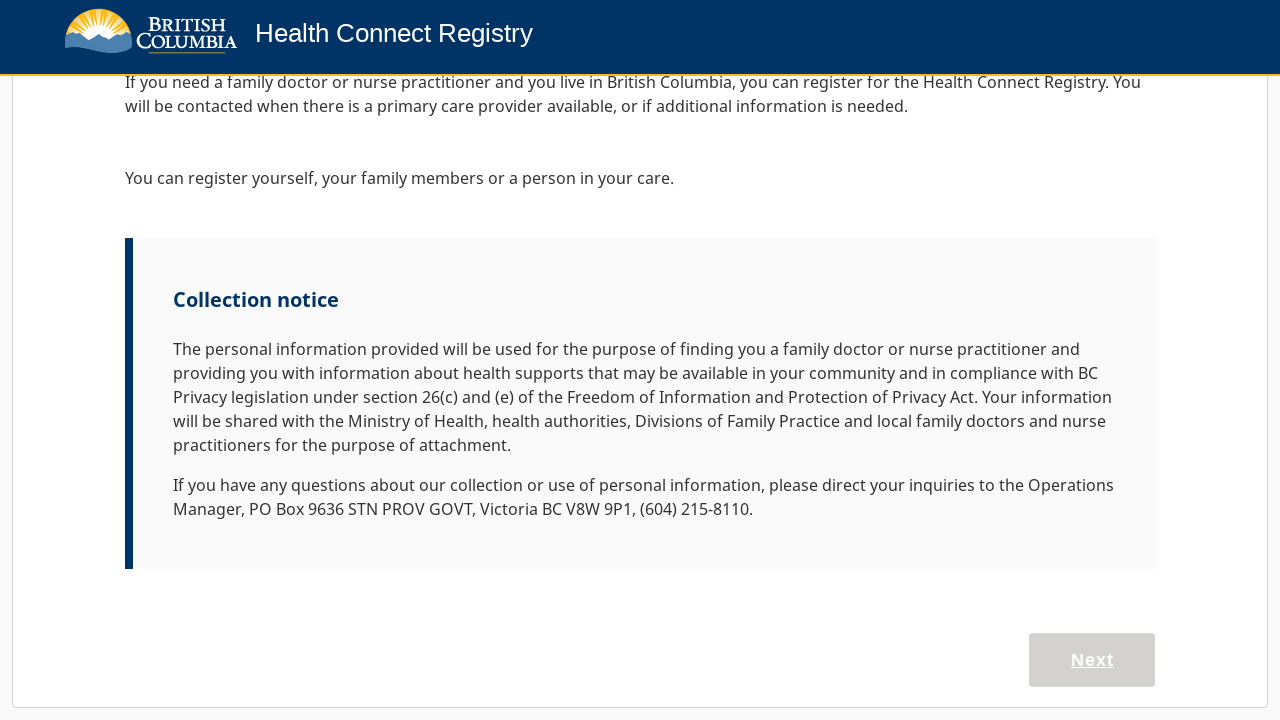

Clicked 'I am registering a person in my care' heading at (895, 578) on internal:role=heading[name="I am registering a person in"i]
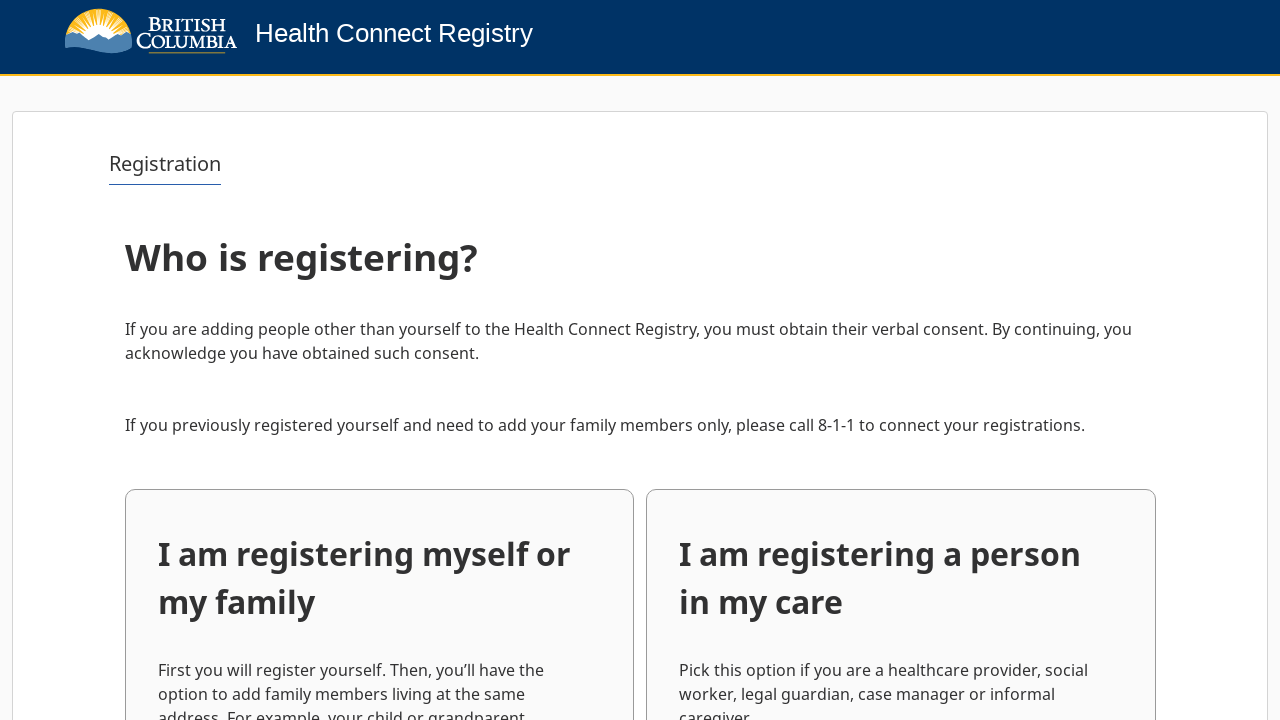

Clicked 'Register a person in my care' button at (901, 611) on internal:role=button[name="Register a person in my care"i]
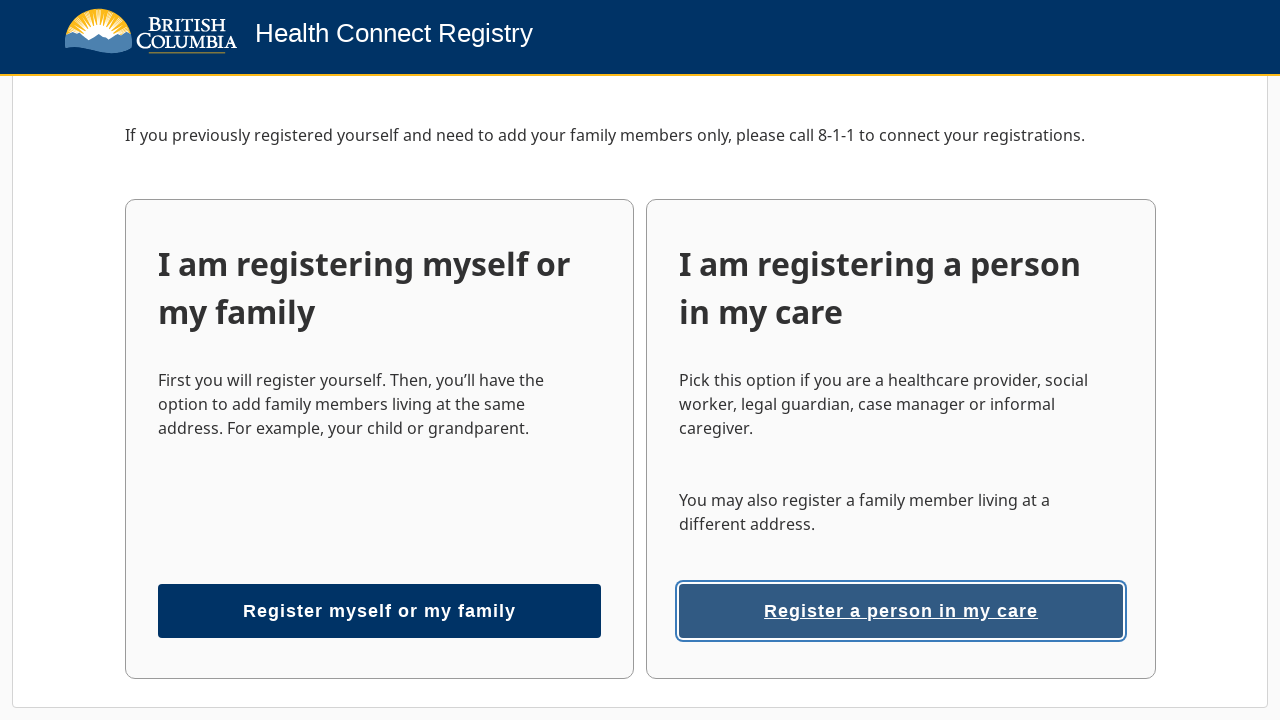

Clicked relationship dropdown at (393, 360) on internal:role=combobox[name="Your relationship to this"i]
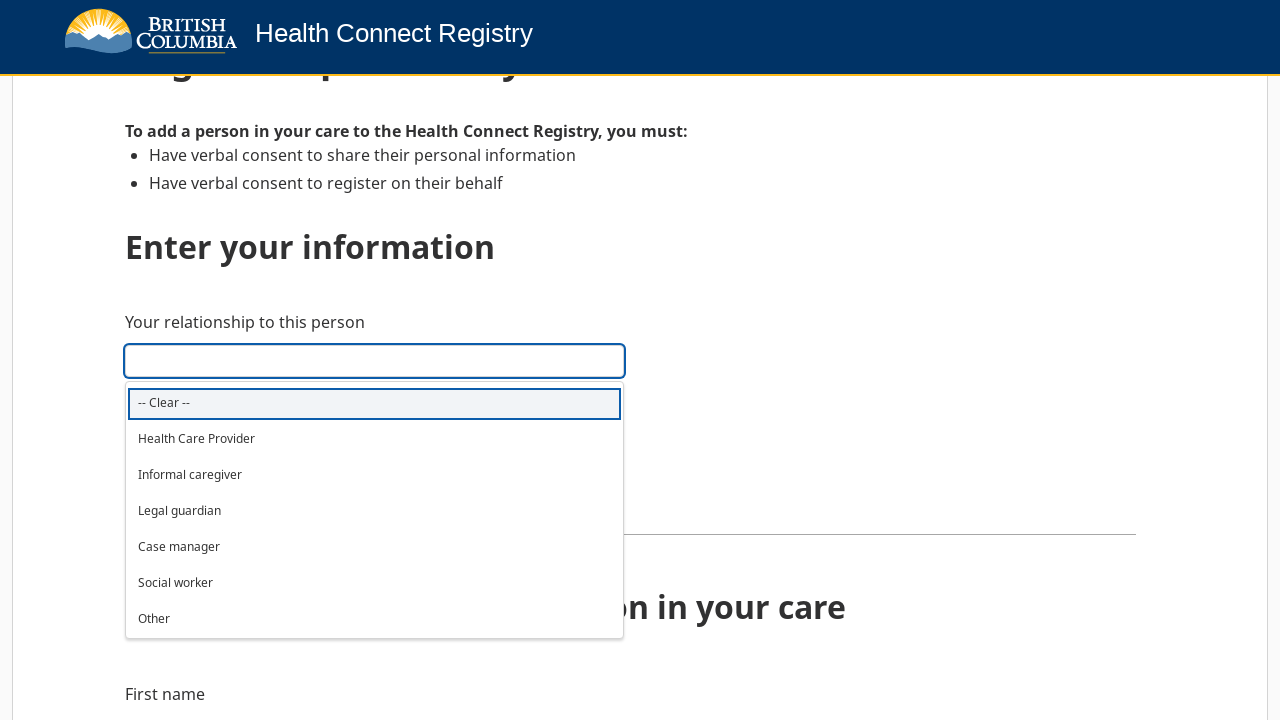

Selected 'Legal guardian' from relationship dropdown at (180, 510) on internal:text="Legal guardian"s
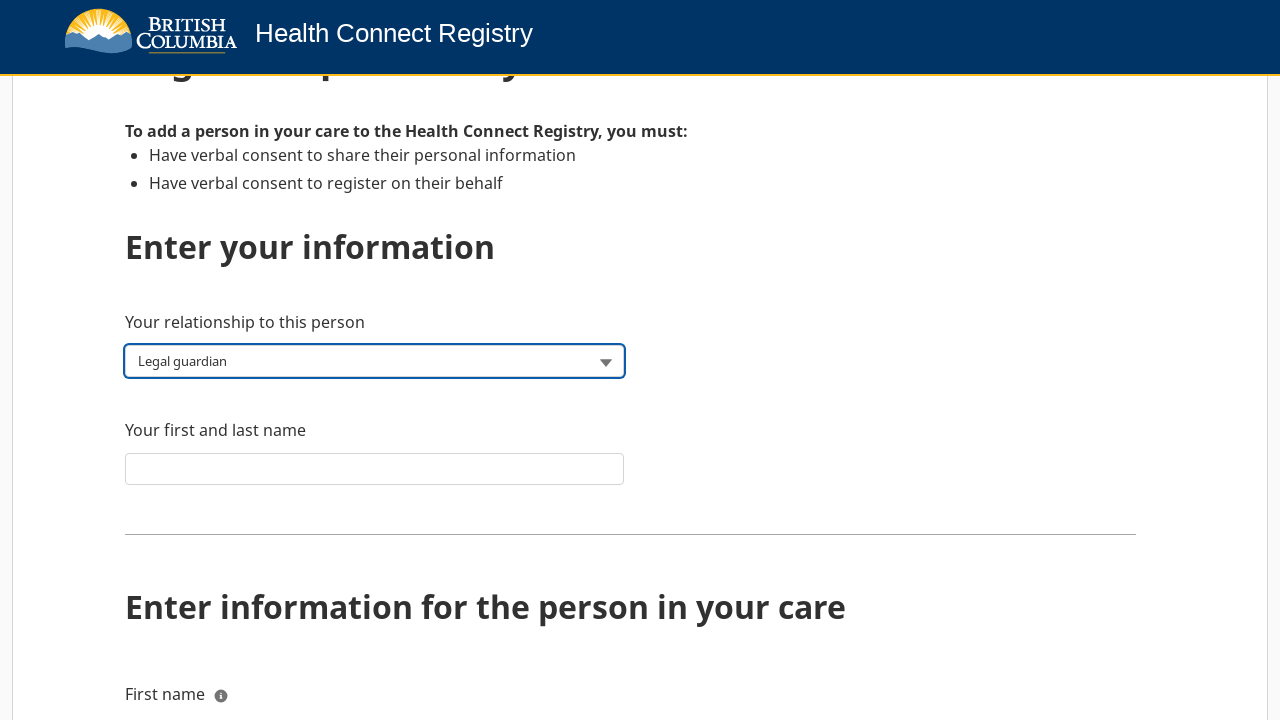

Clicked legal guardian name field at (375, 468) on internal:label="Your first and last name"i
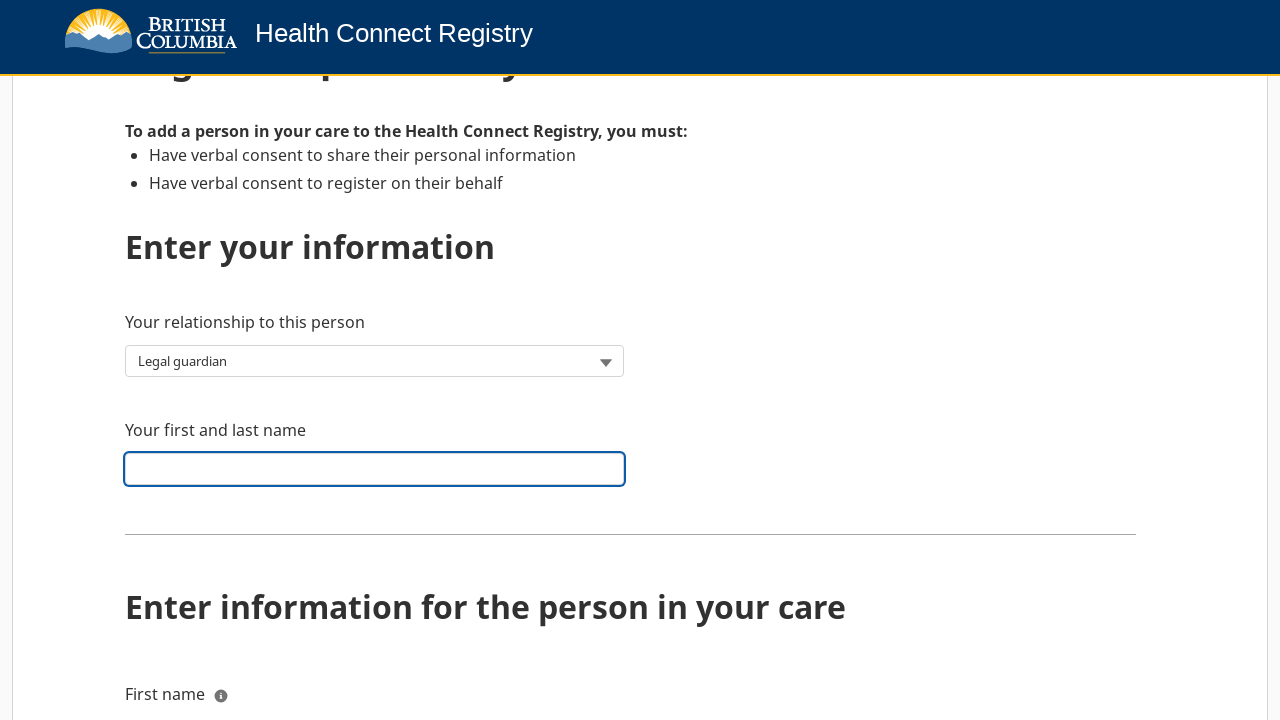

Filled legal guardian name field with 'DONOTUSE BOTLegalGuardianLastName' on internal:label="Your first and last name"i
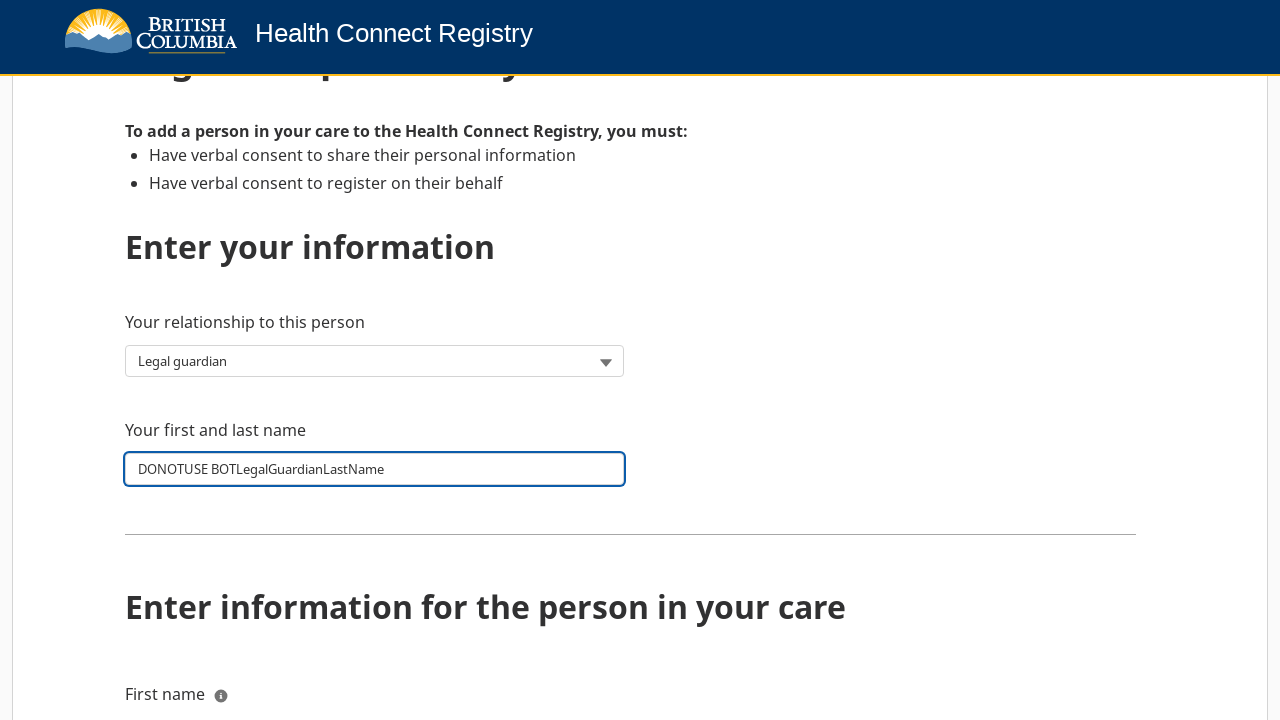

Clicked first name field for person in care at (375, 704) on internal:label="First name"s
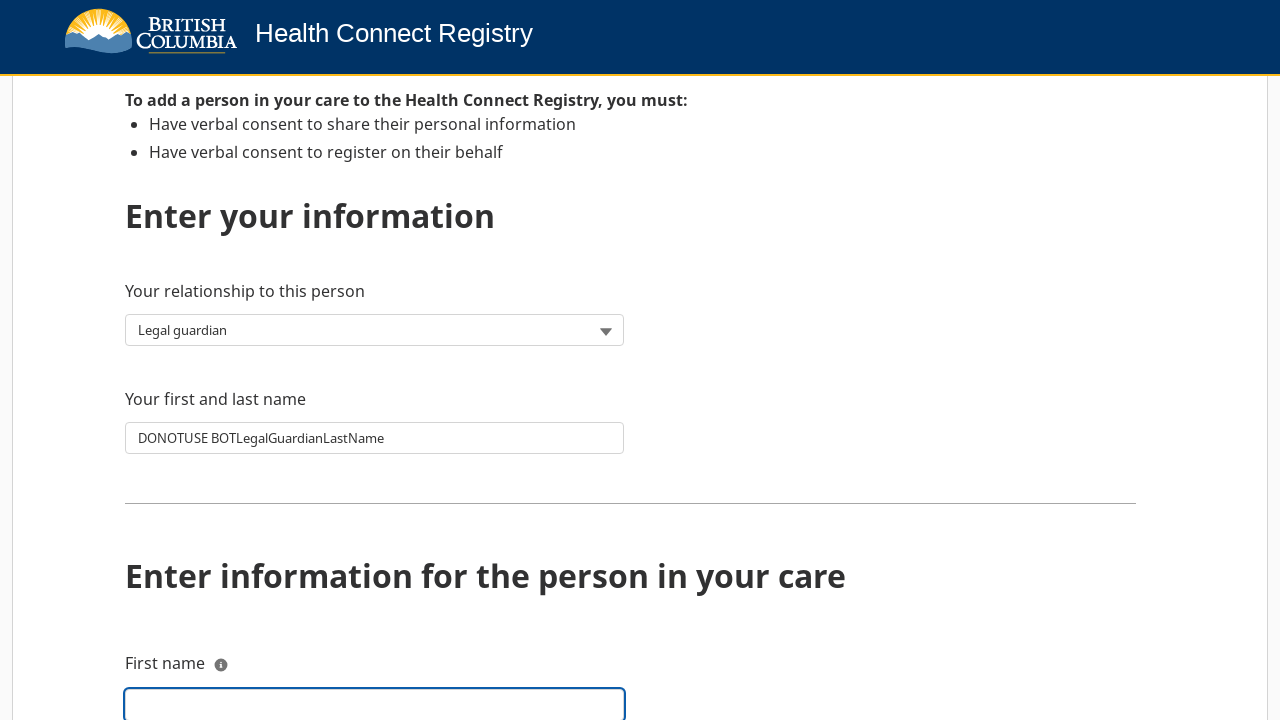

Filled first name field with 'Lawerence' on internal:label="First name"s
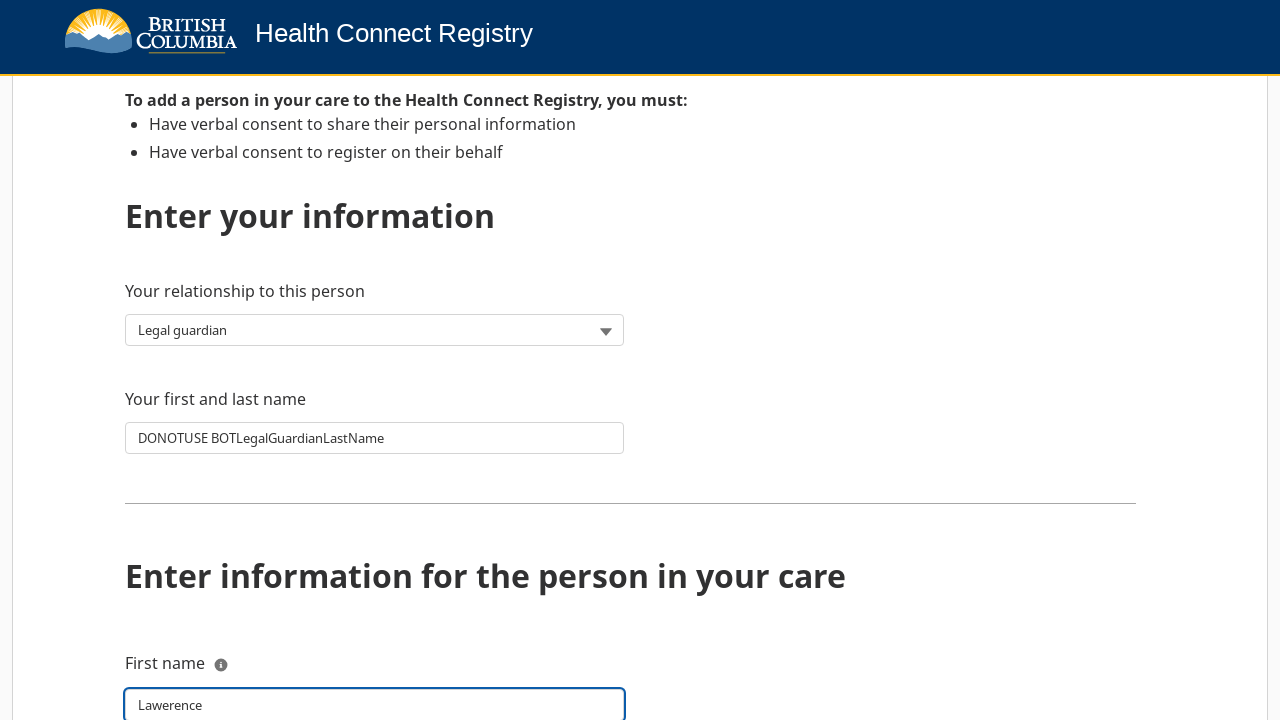

Clicked last name field for person in care at (375, 361) on internal:label="Last name"s
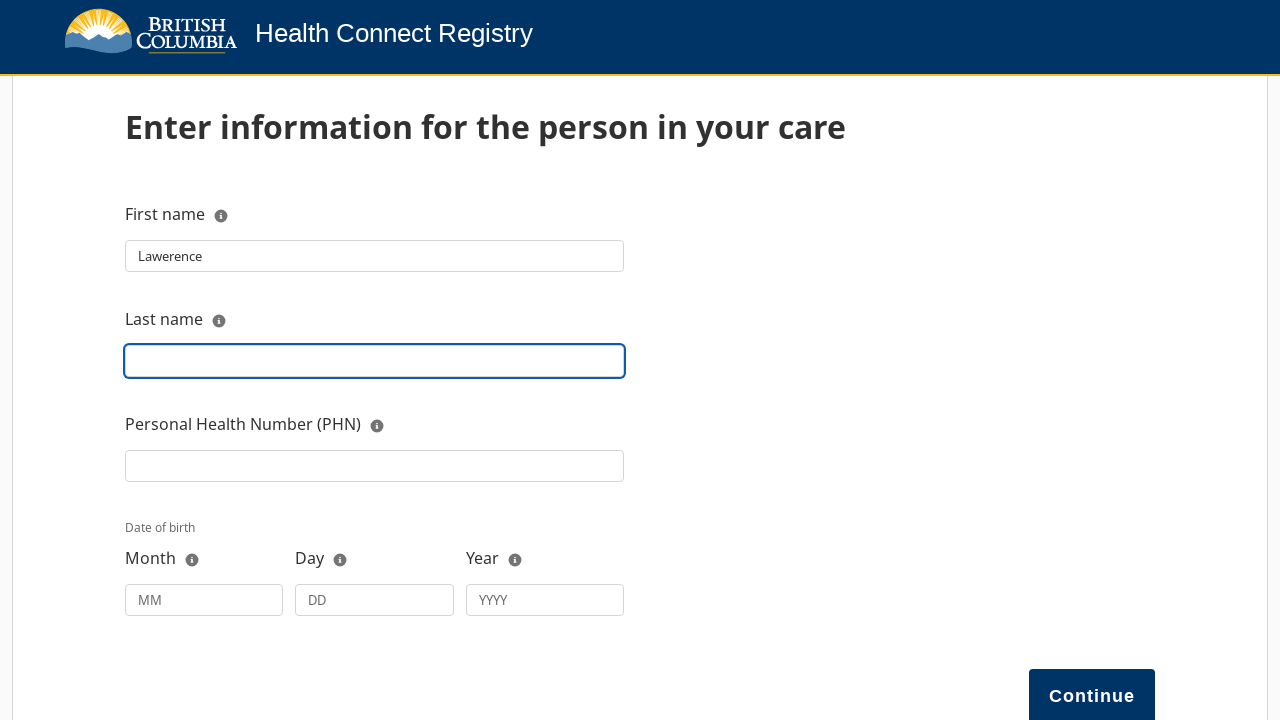

Filled last name field with 'Menzies' on internal:label="Last name"s
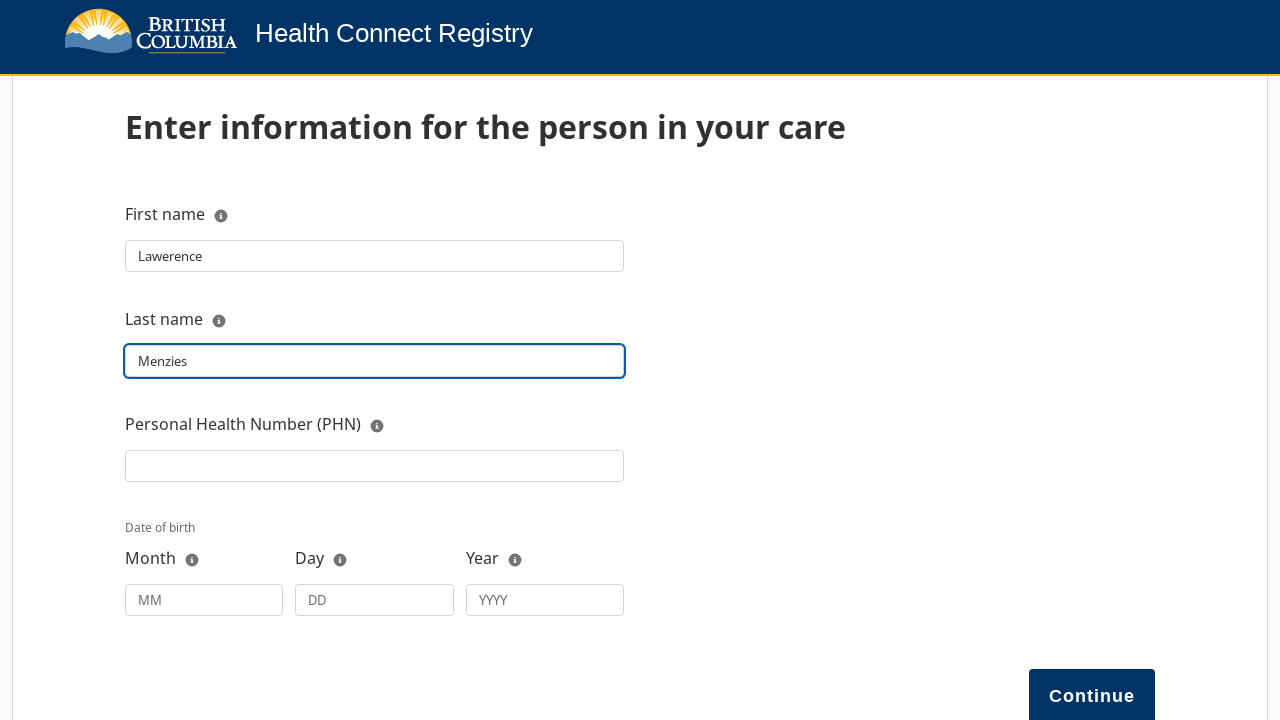

Clicked Personal Health Number (PHN) field at (375, 466) on internal:label="Personal Health Number (PHN)"s
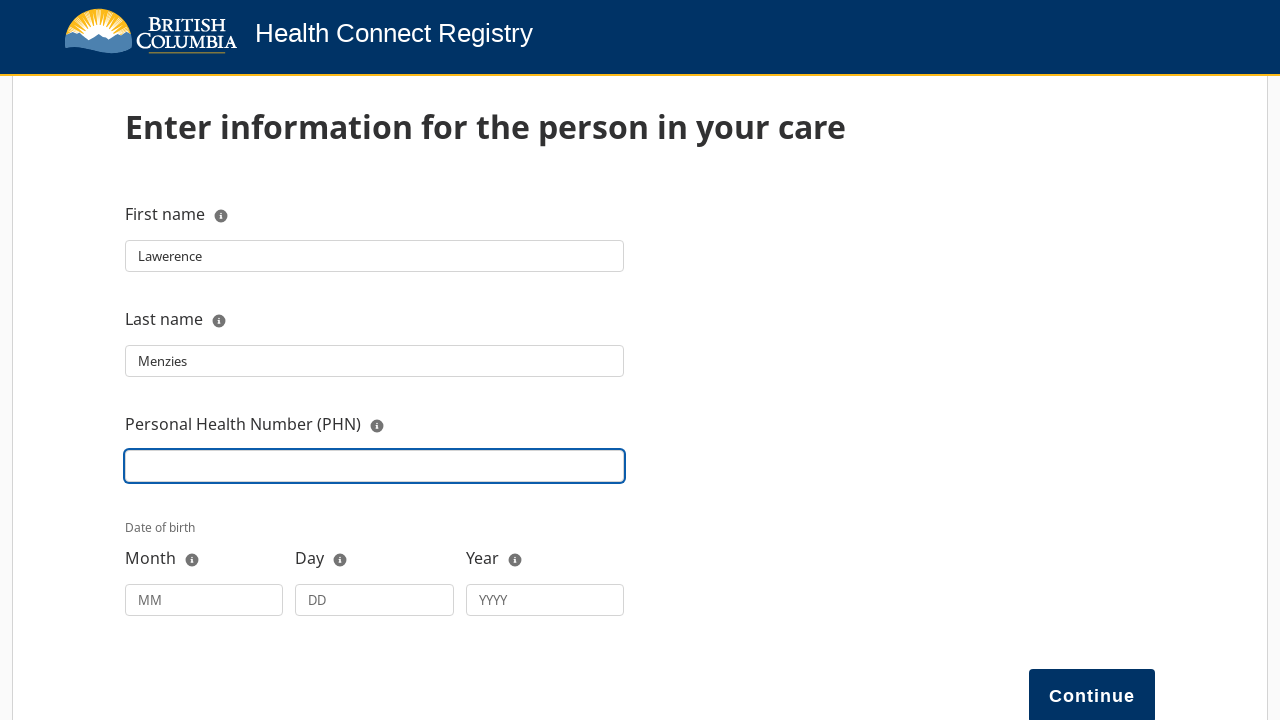

Filled PHN field with '9873026889' on internal:label="Personal Health Number (PHN)"s
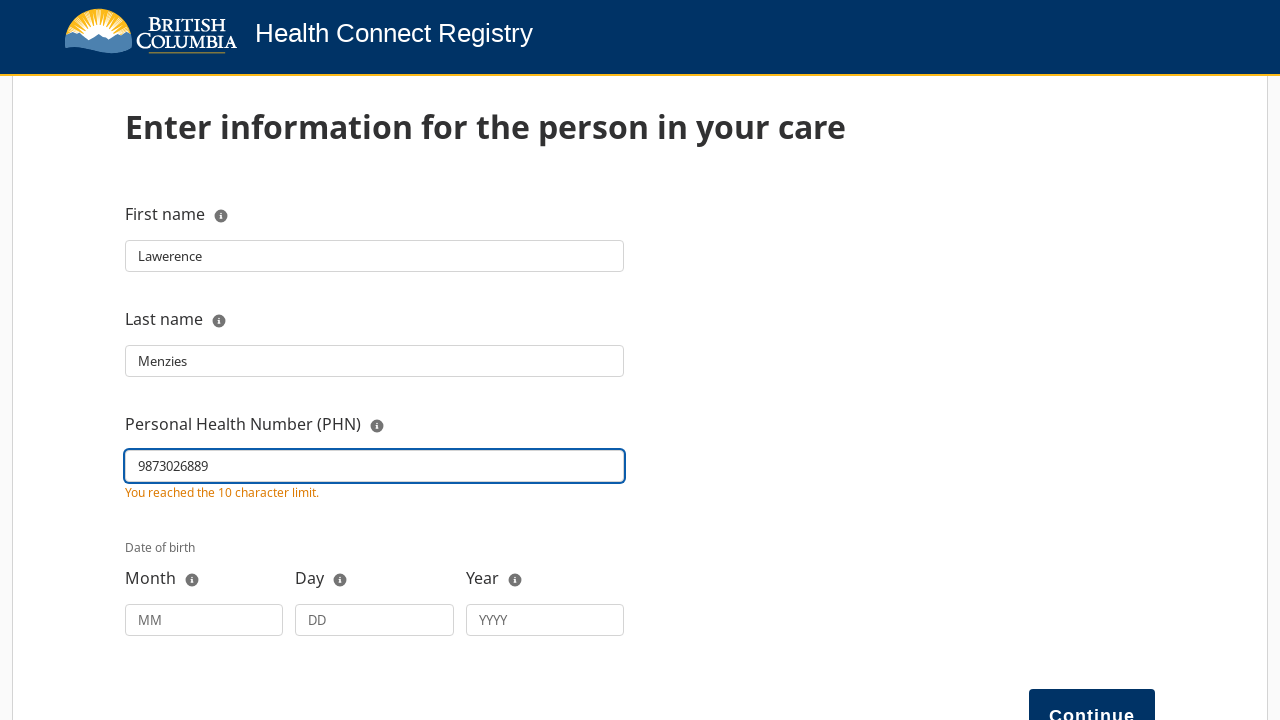

Clicked date of birth month field at (204, 620) on internal:attr=[placeholder="MM"i]
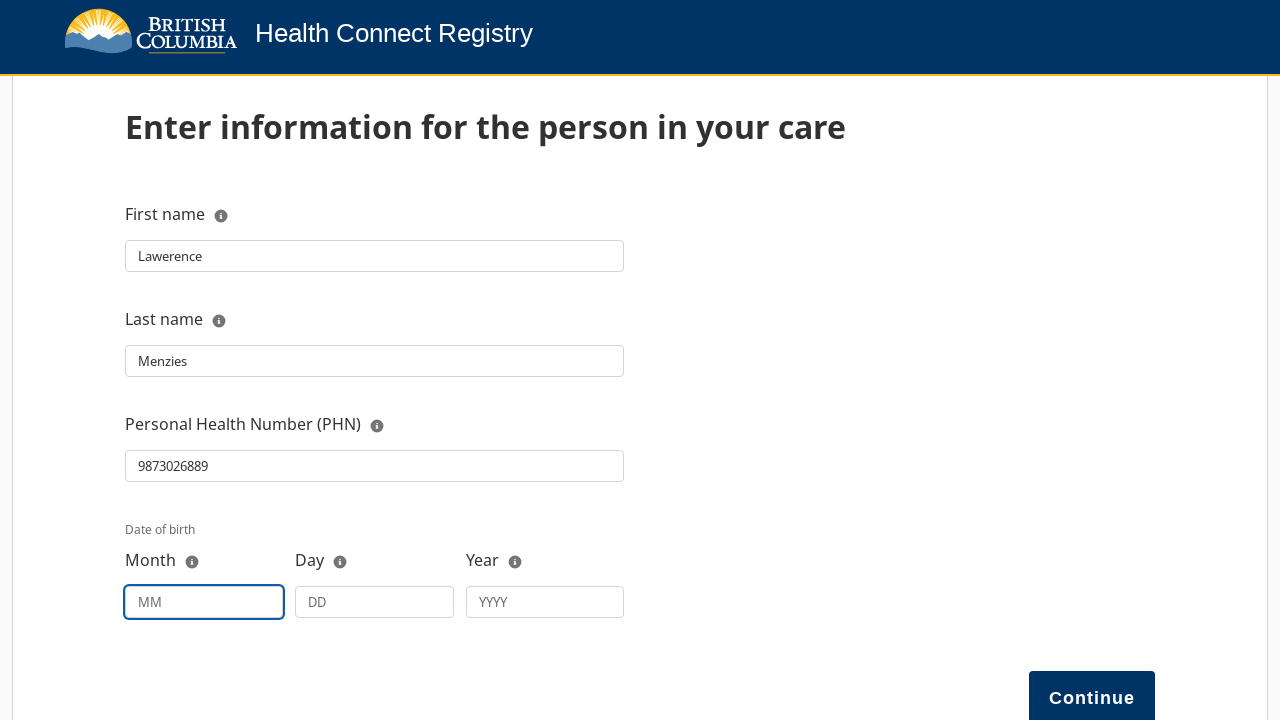

Filled month field with '07' on internal:attr=[placeholder="MM"i]
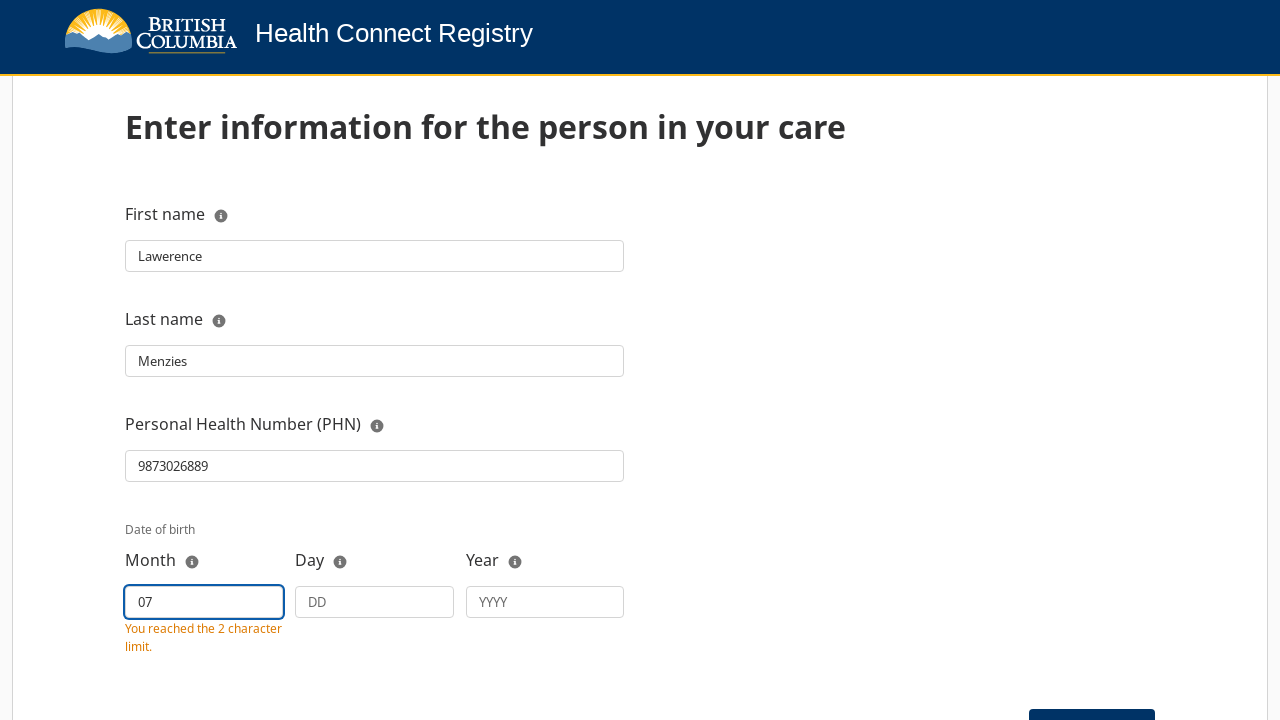

Clicked date of birth day field at (375, 602) on internal:attr=[placeholder="DD"i]
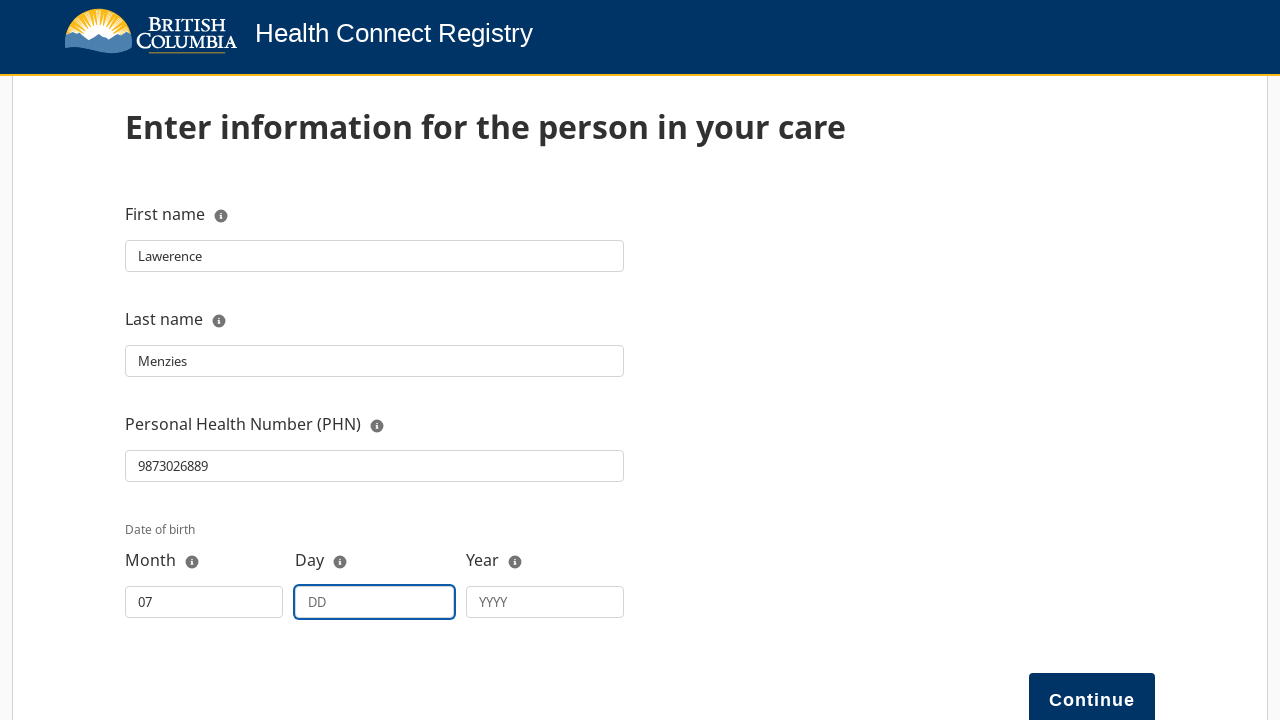

Filled day field with '21' on internal:attr=[placeholder="DD"i]
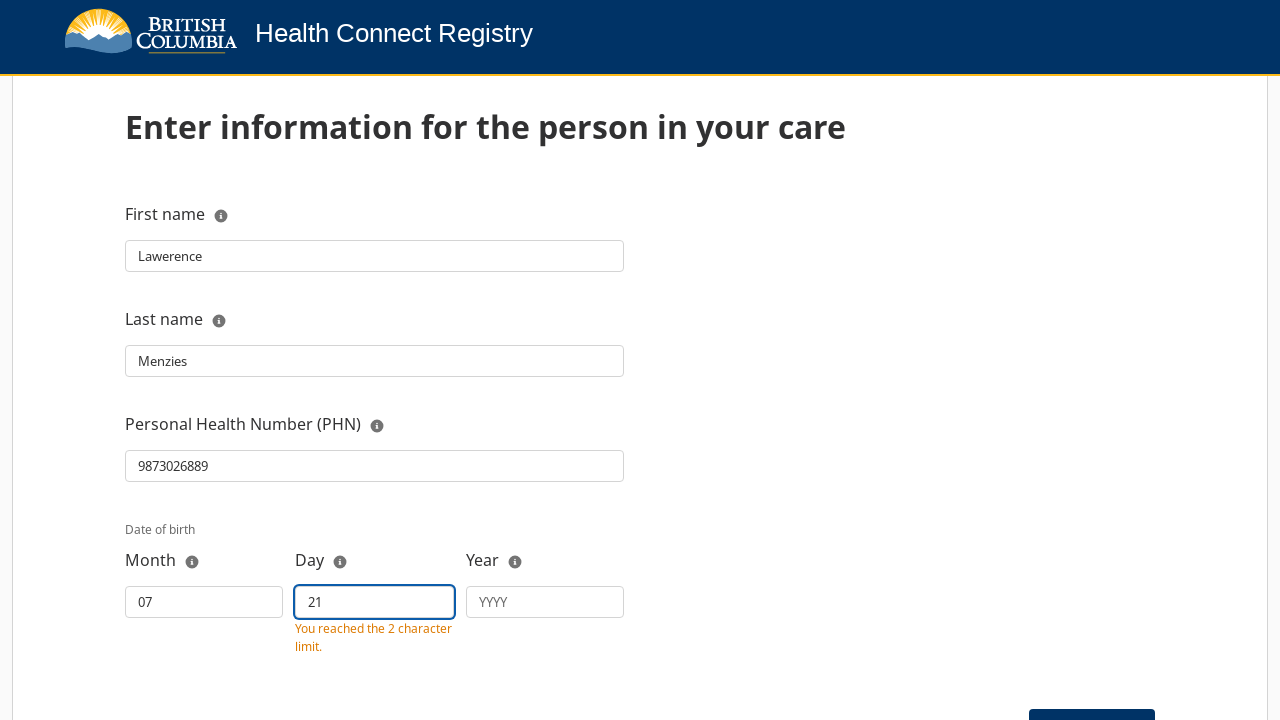

Clicked date of birth year field at (545, 602) on internal:attr=[placeholder="YYYY"i]
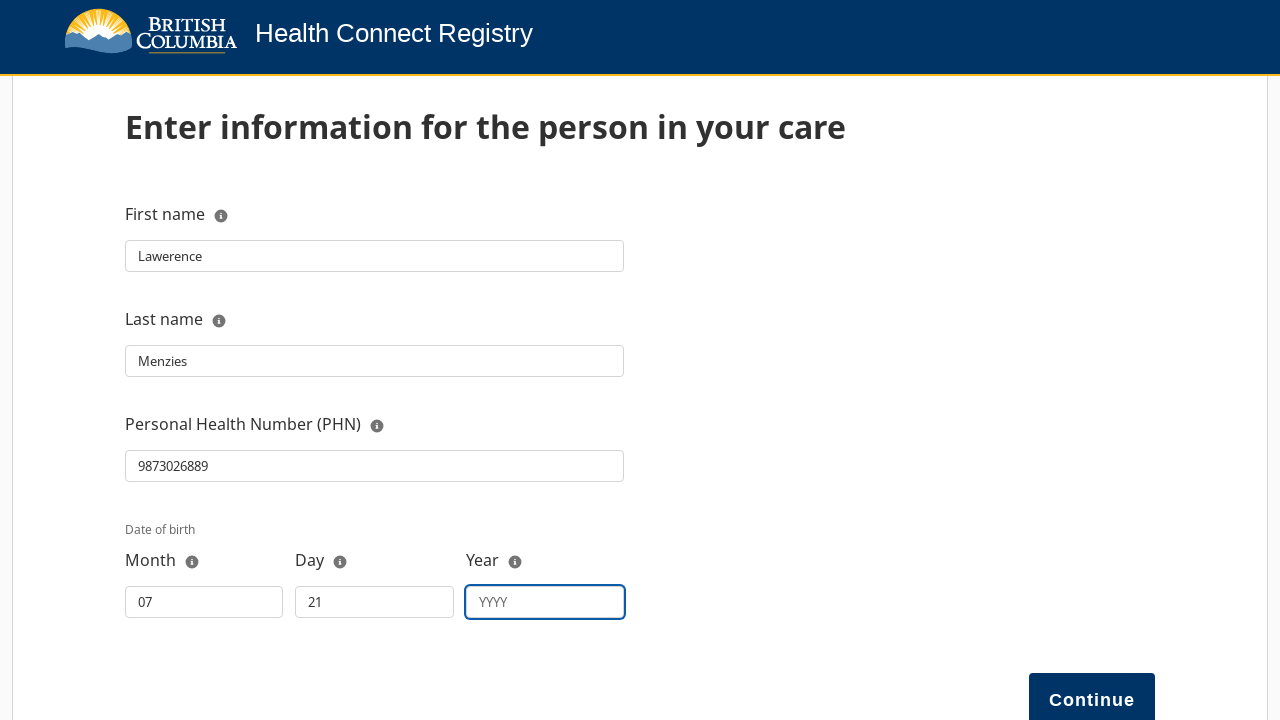

Filled year field with '1977' (date of birth: 07/21/1977) on internal:attr=[placeholder="YYYY"i]
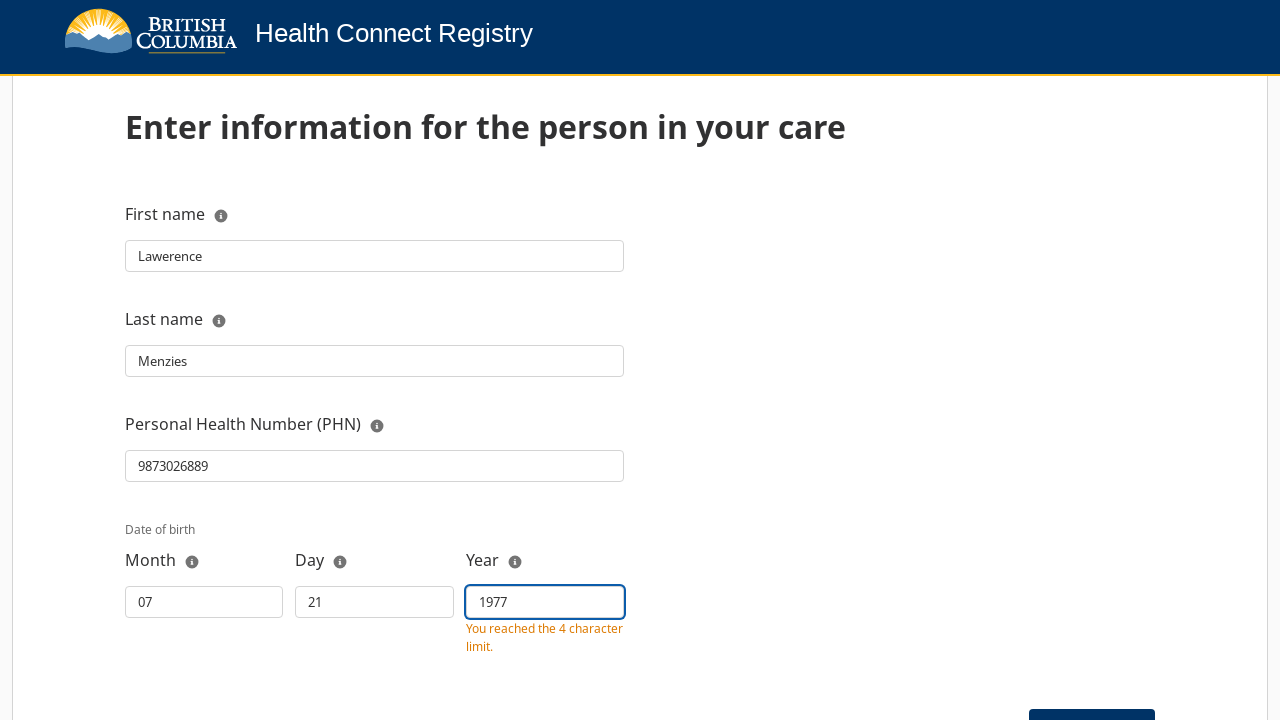

Clicked Continue button to proceed from personal information form at (1092, 693) on internal:role=button[name="Continue"i]
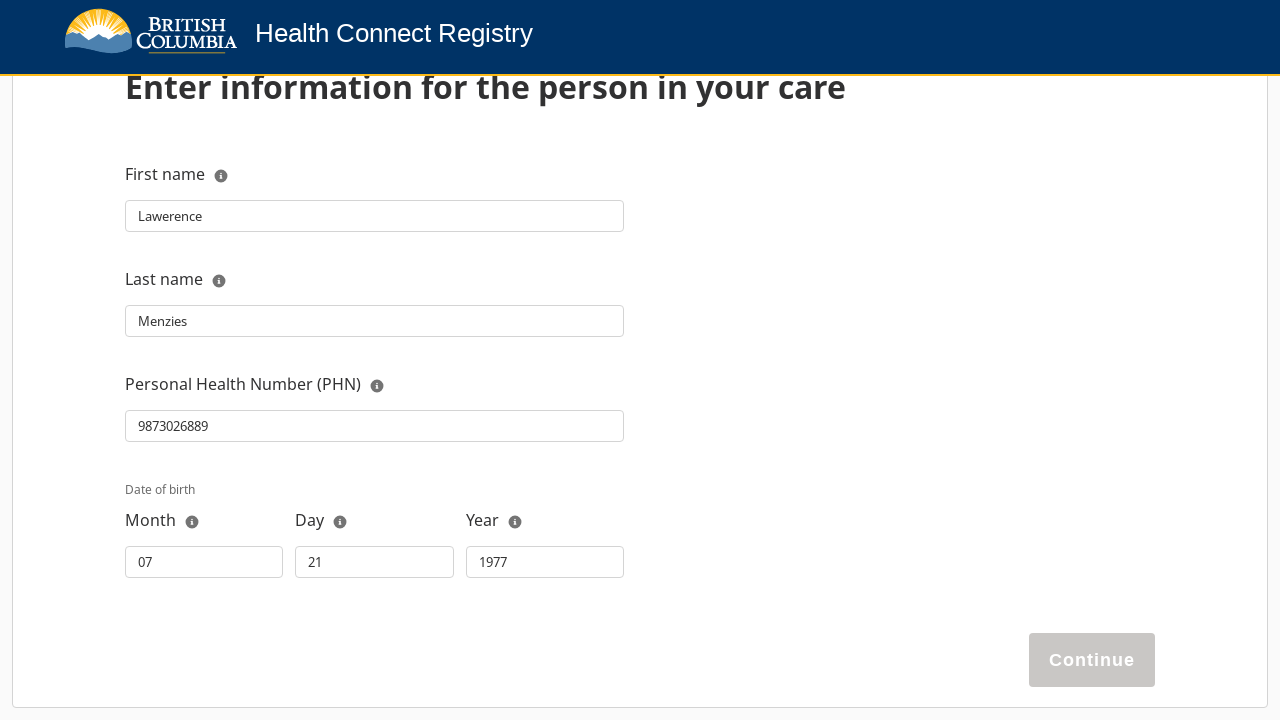

Clicked Continue button again to complete registration flow at (1092, 660) on internal:role=button[name="Continue"i]
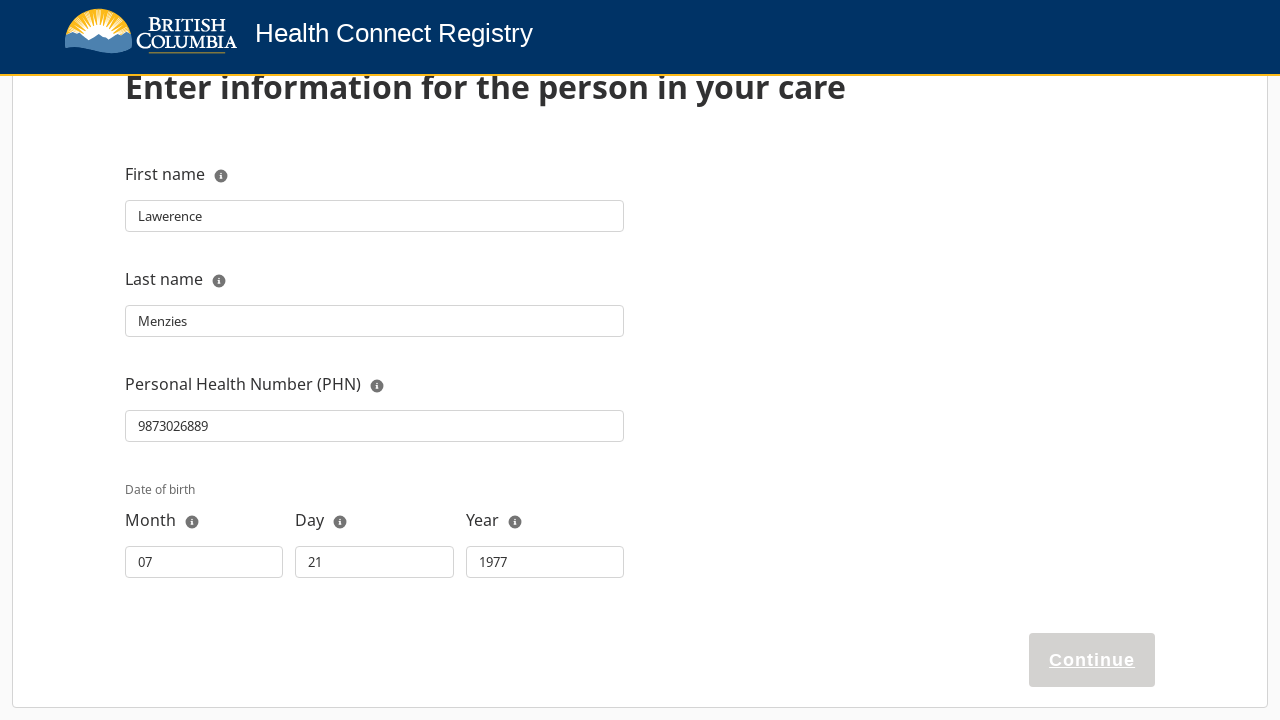

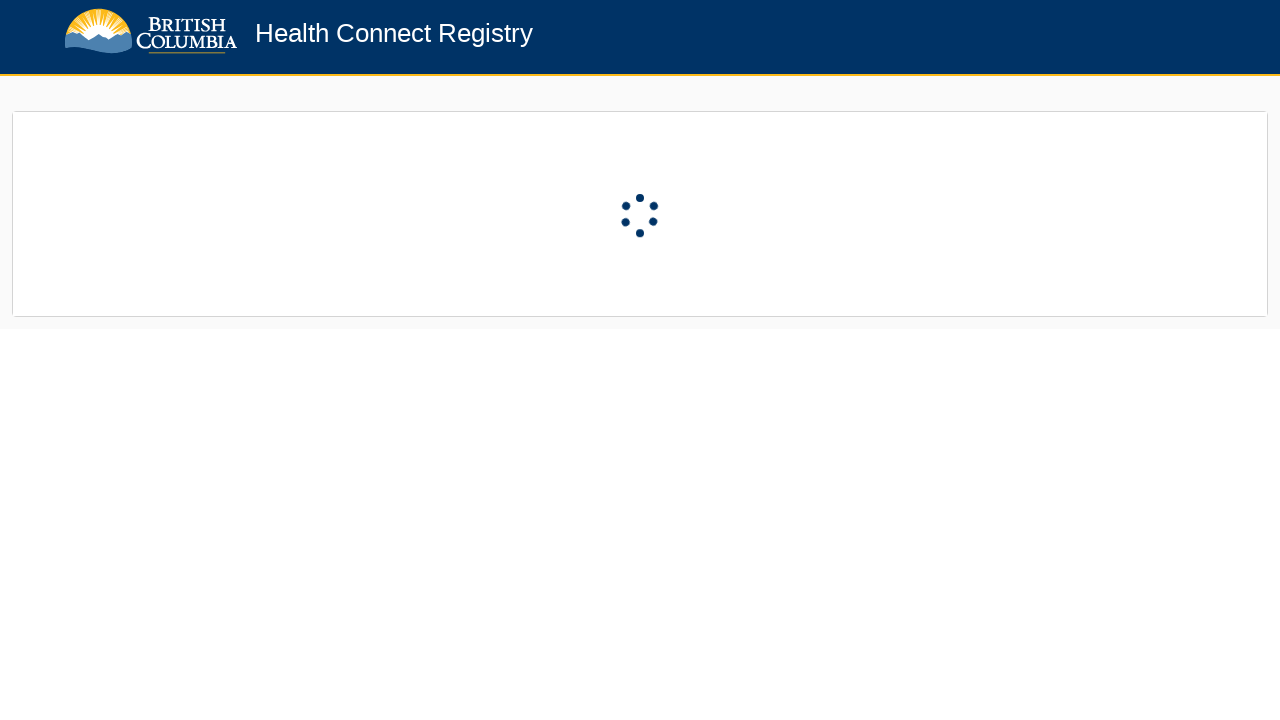